Tests multi-window functionality by opening a new tab, extracting text from it, and using that text to fill a form field in the original window

Starting URL: https://rahulshettyacademy.com/angularpractice/

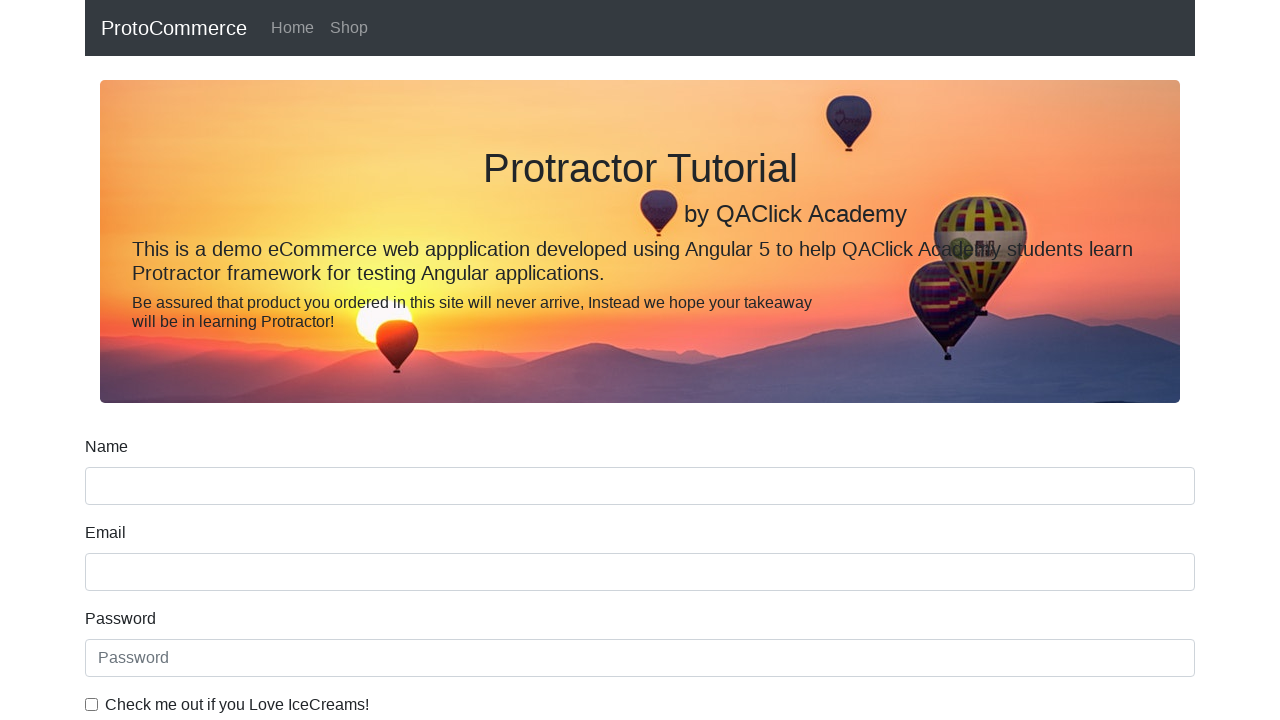

Navigated to starting URL https://rahulshettyacademy.com/angularpractice/
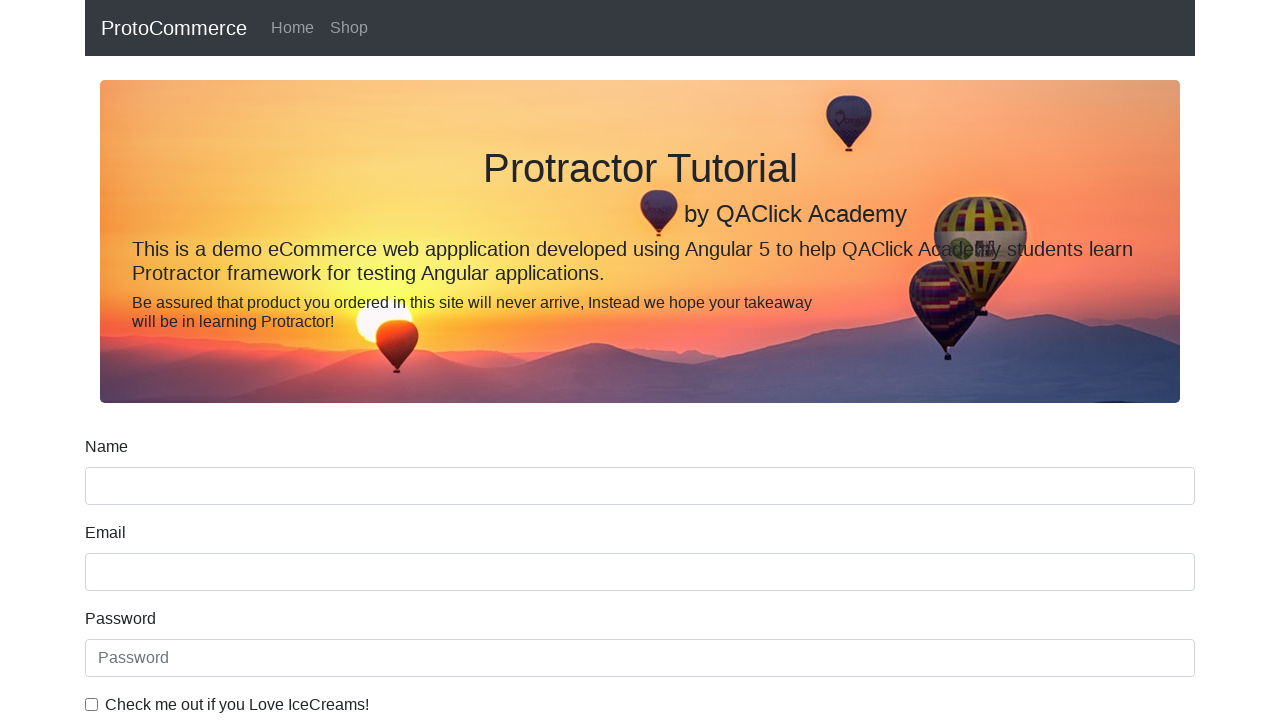

Opened a new tab
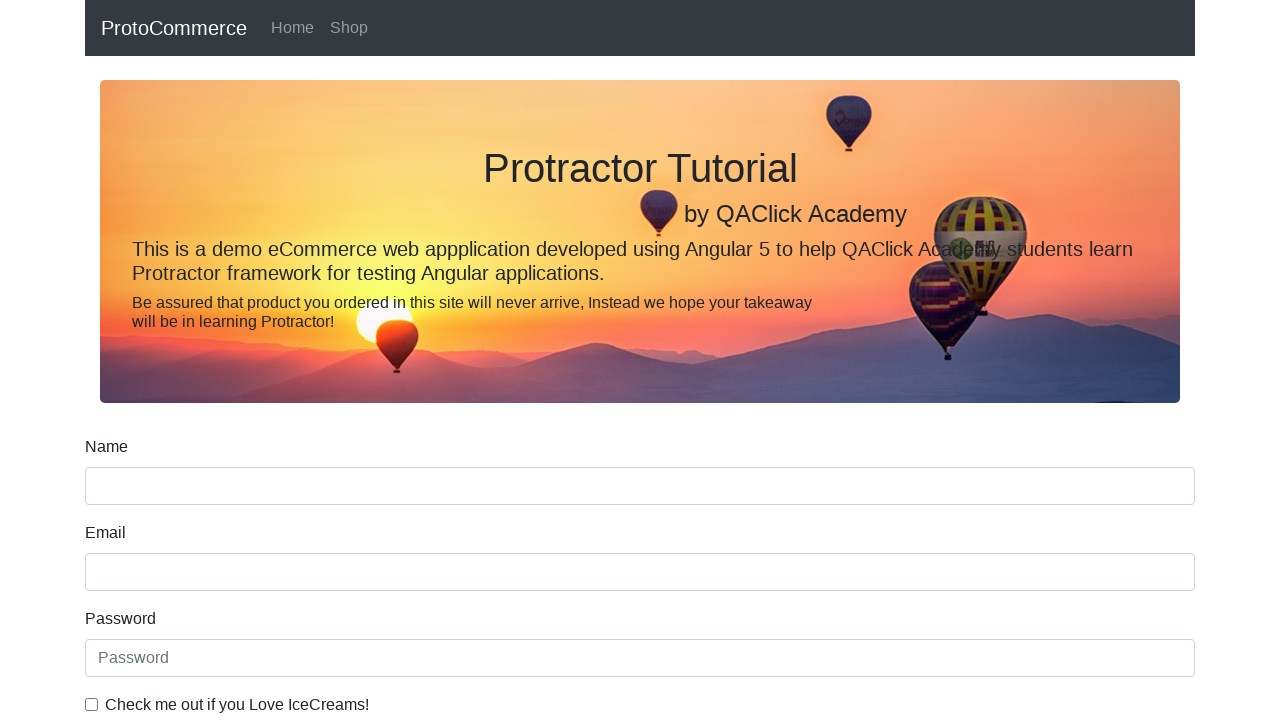

Navigated new tab to https://rahulshettyacademy.com/
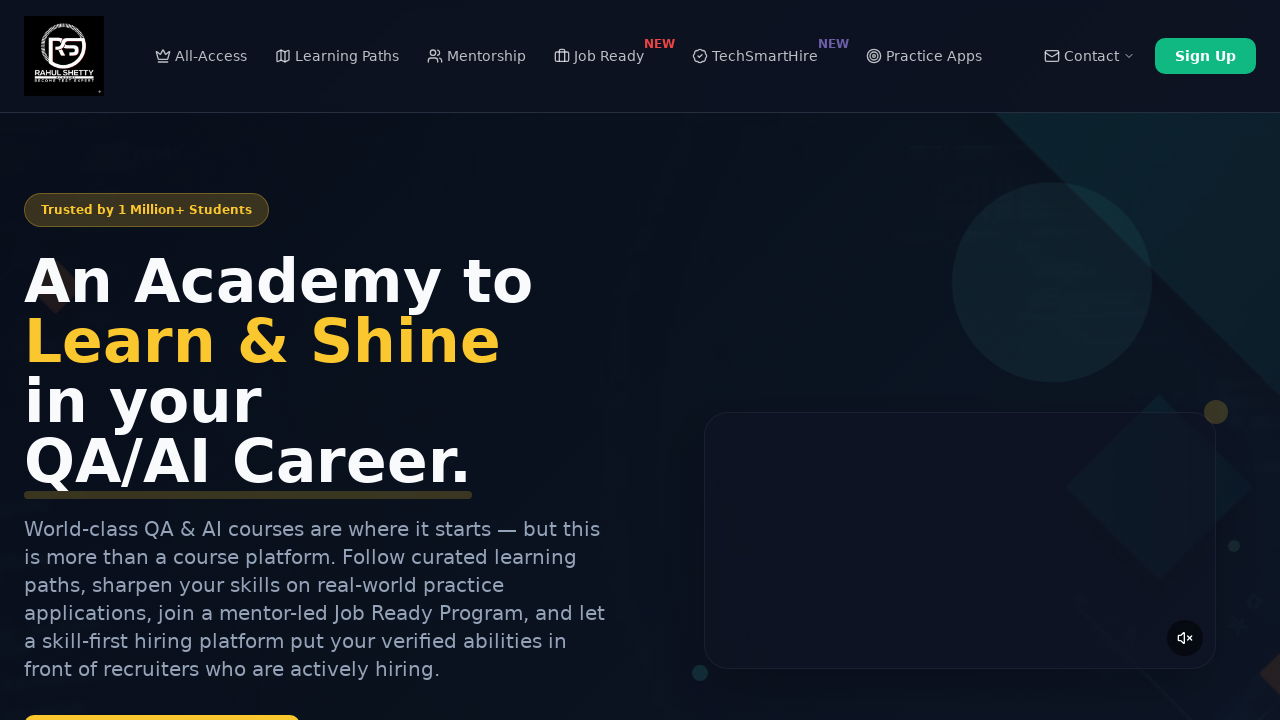

Located course links in new tab
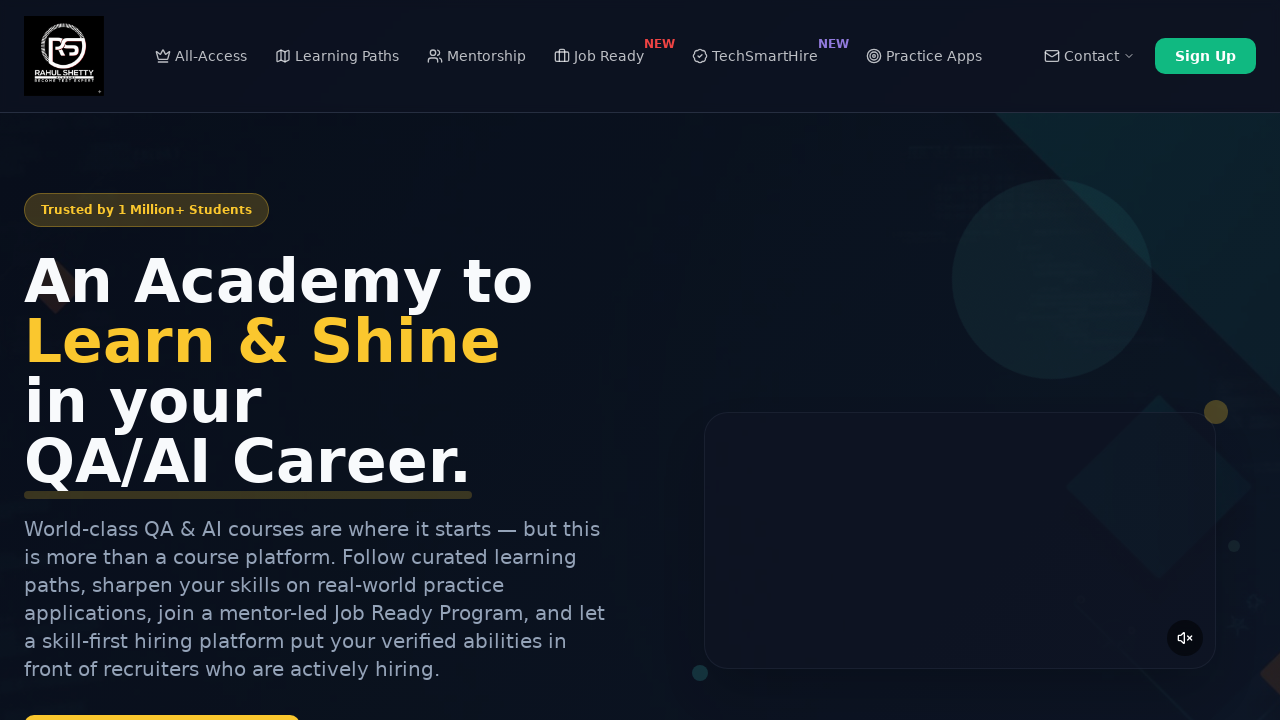

Extracted text from second course link: 'Playwright Testing'
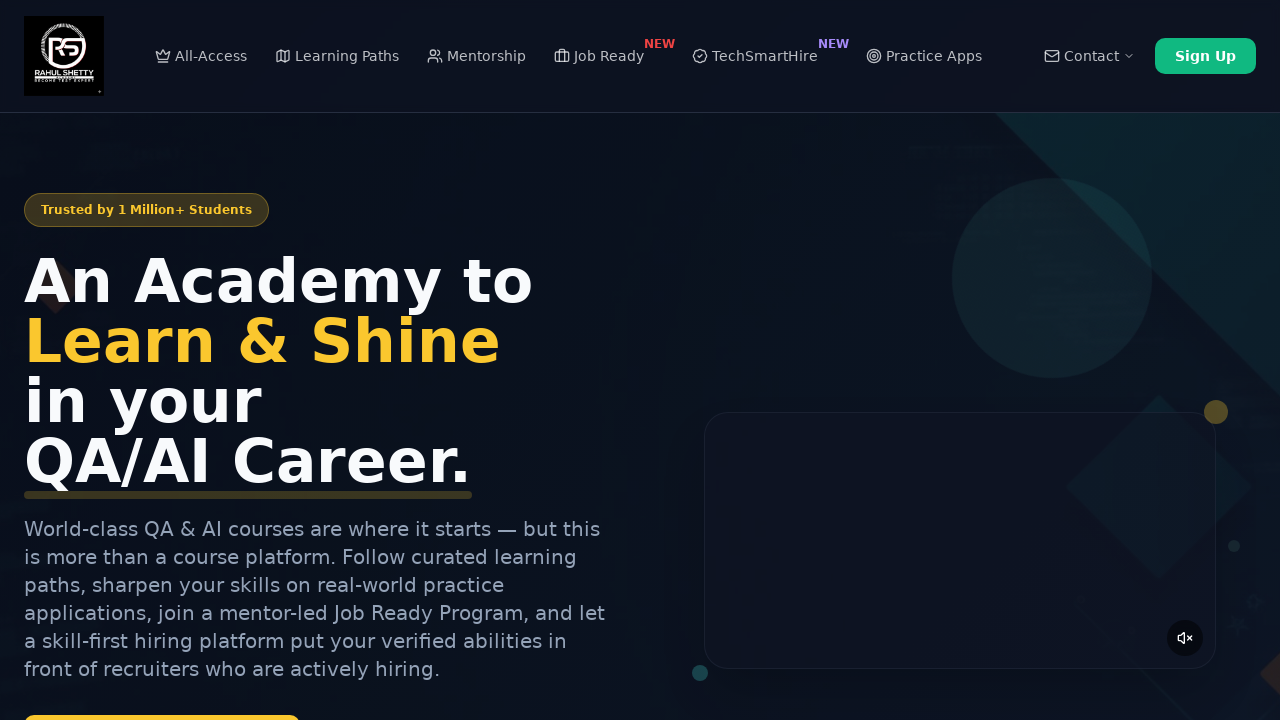

Closed the new tab
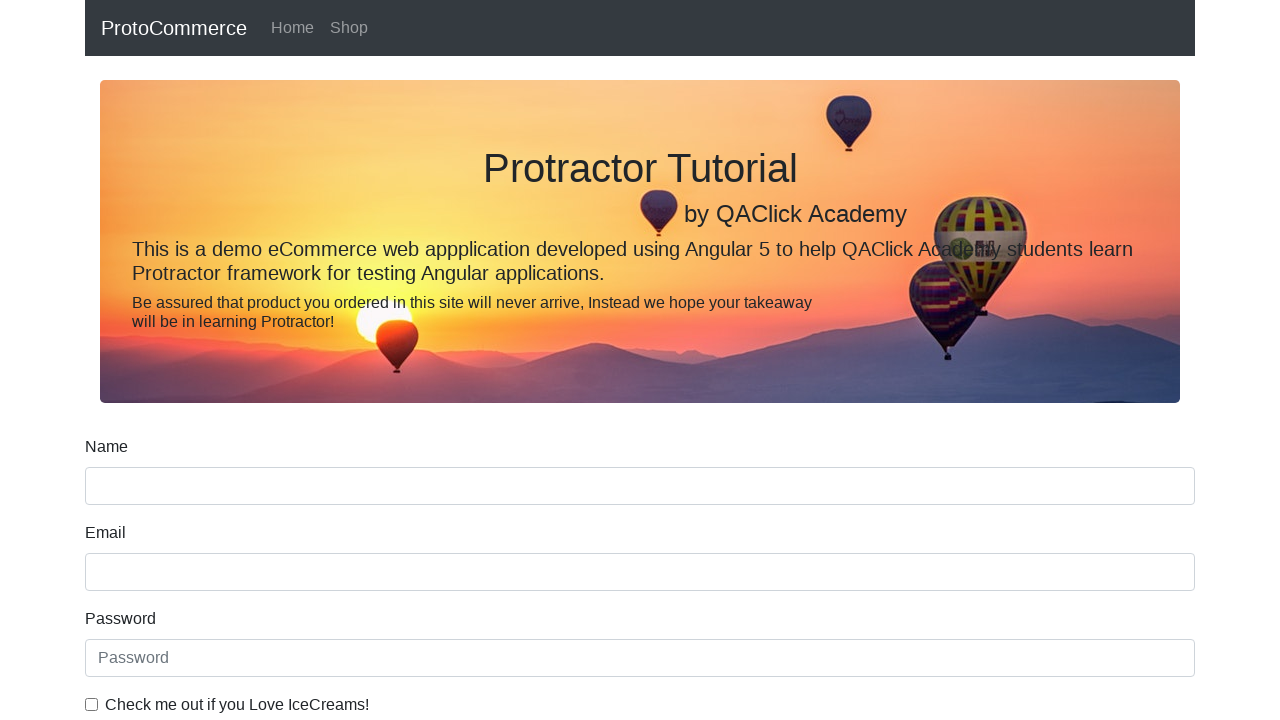

Filled name field in original page with course name: 'Playwright Testing' on [name='name']
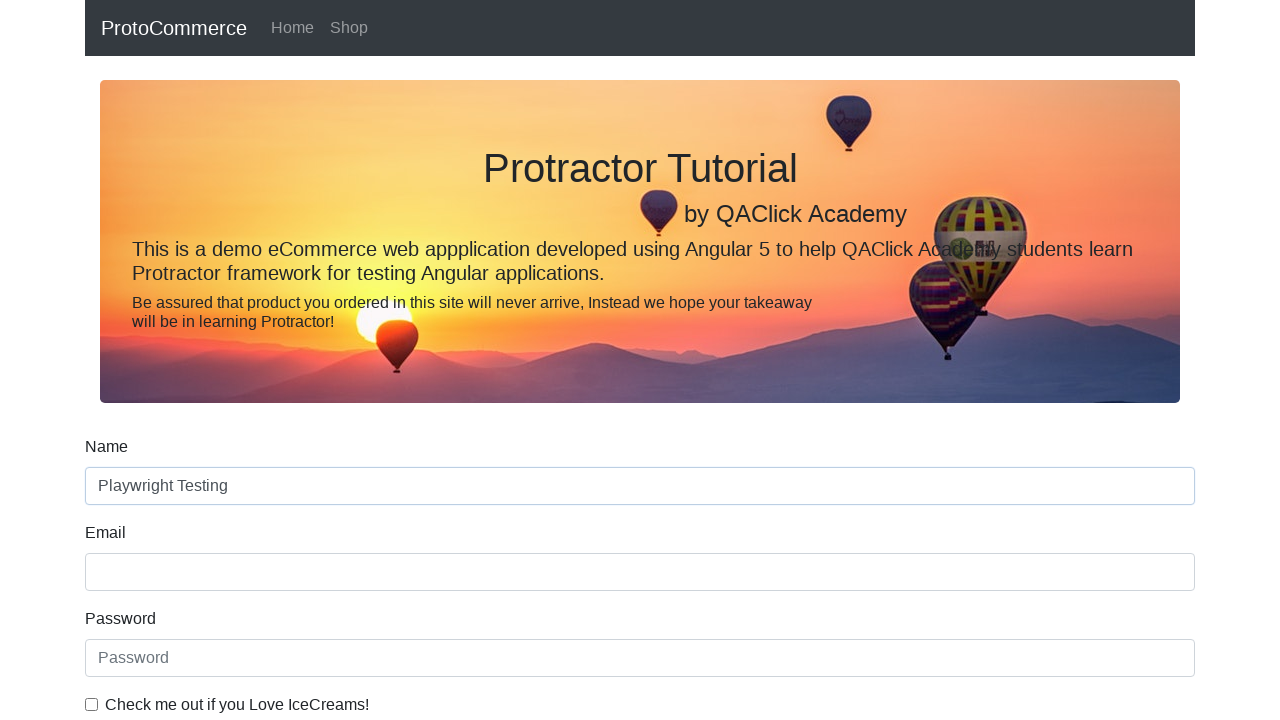

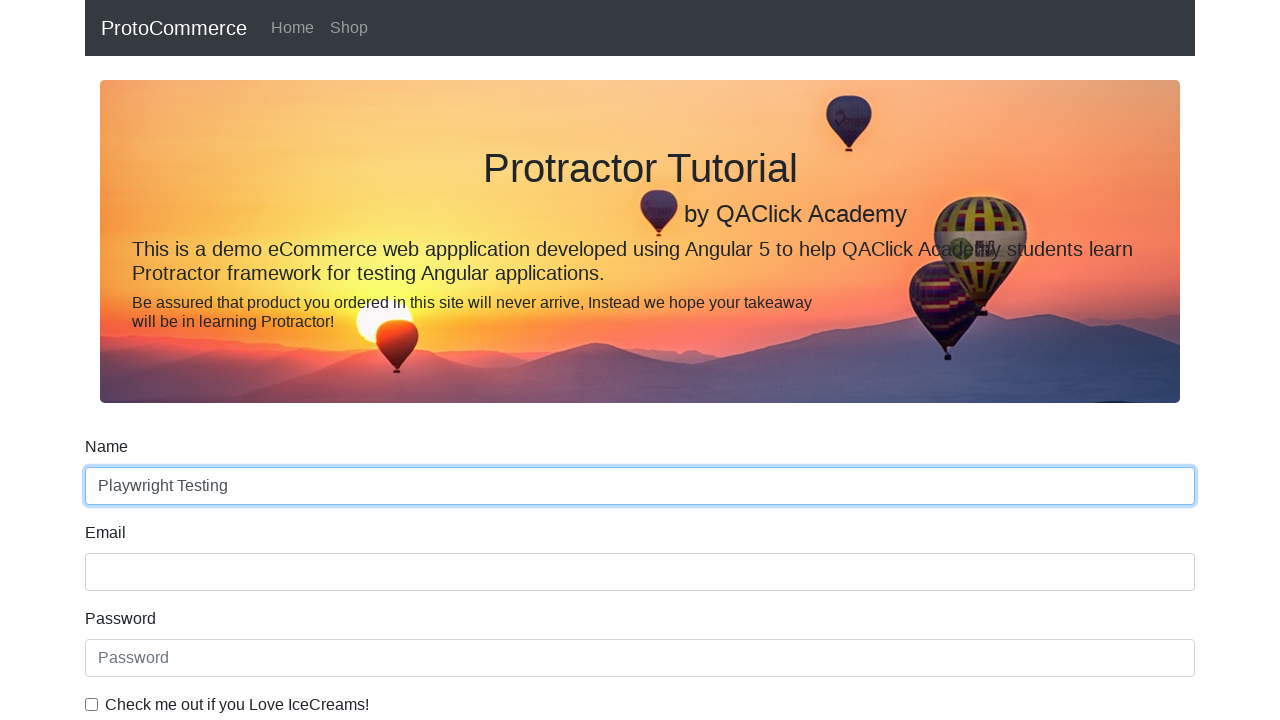